Tests the CNMV (Spanish financial regulatory) website by navigating to the downloads section, selecting a business sector from a dropdown, performing a search, and verifying that results are displayed in a table.

Starting URL: http://www.cnmv.es/ipps

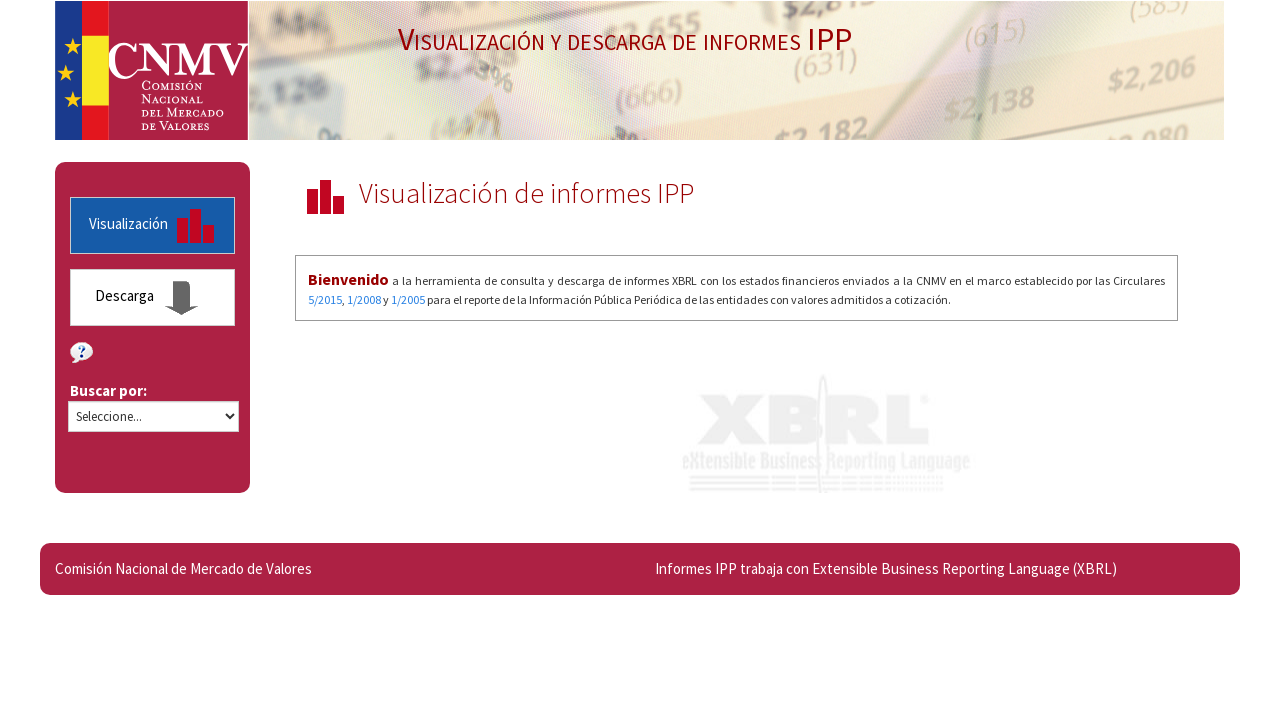

Waited for download configuration button to load
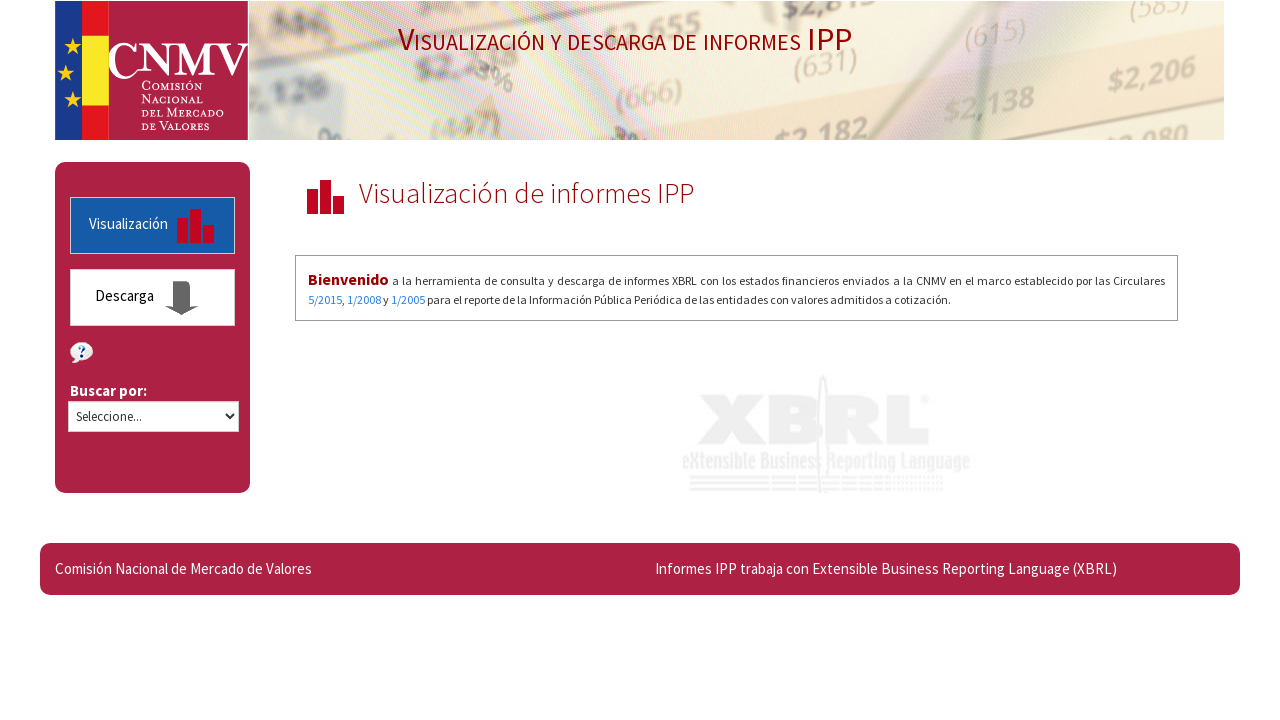

Clicked download configuration button at (152, 297) on #lkDescarga
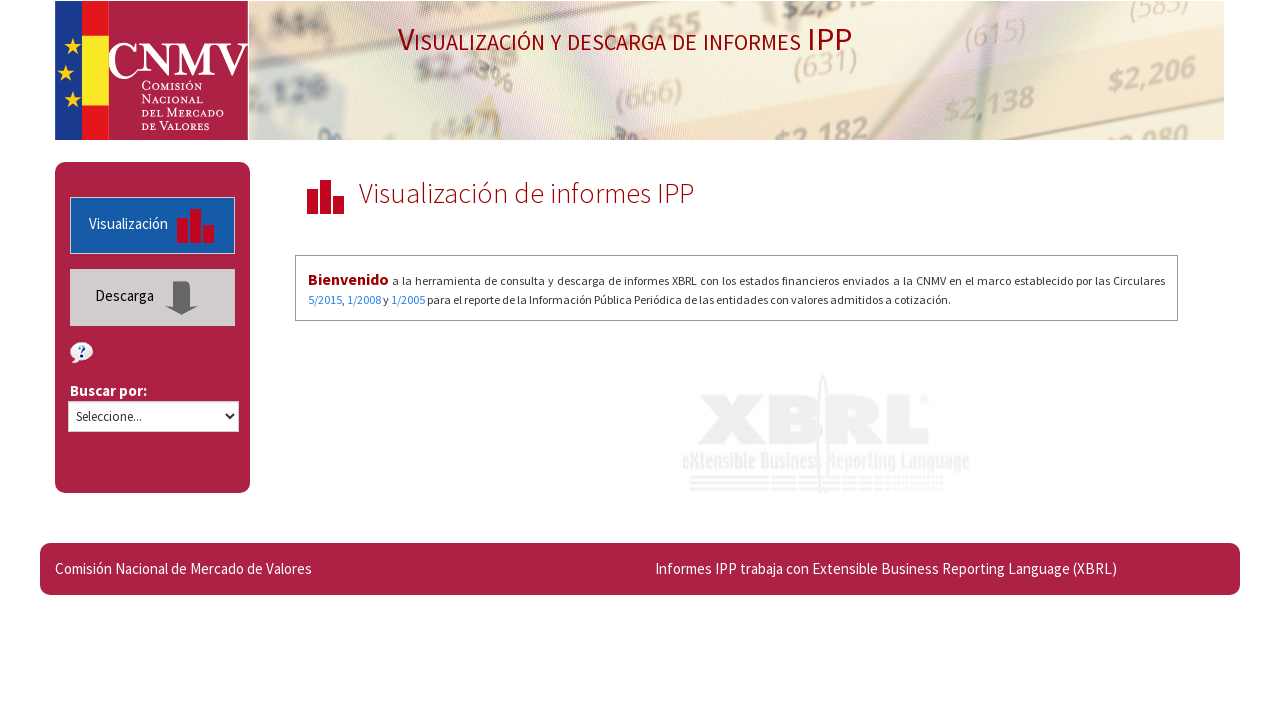

Clicked radio button to select 'Sectors' search type at (104, 418) on #wDescargas_rbTipoBusqueda_1
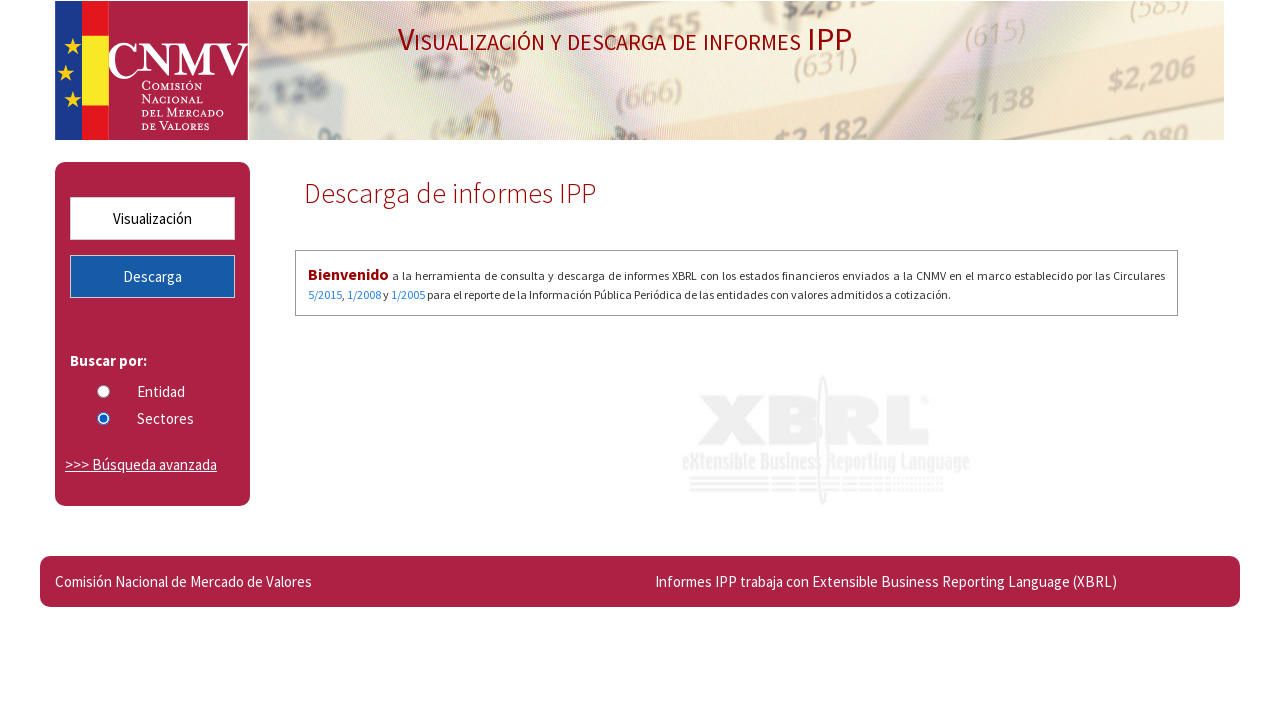

Sectors dropdown loaded
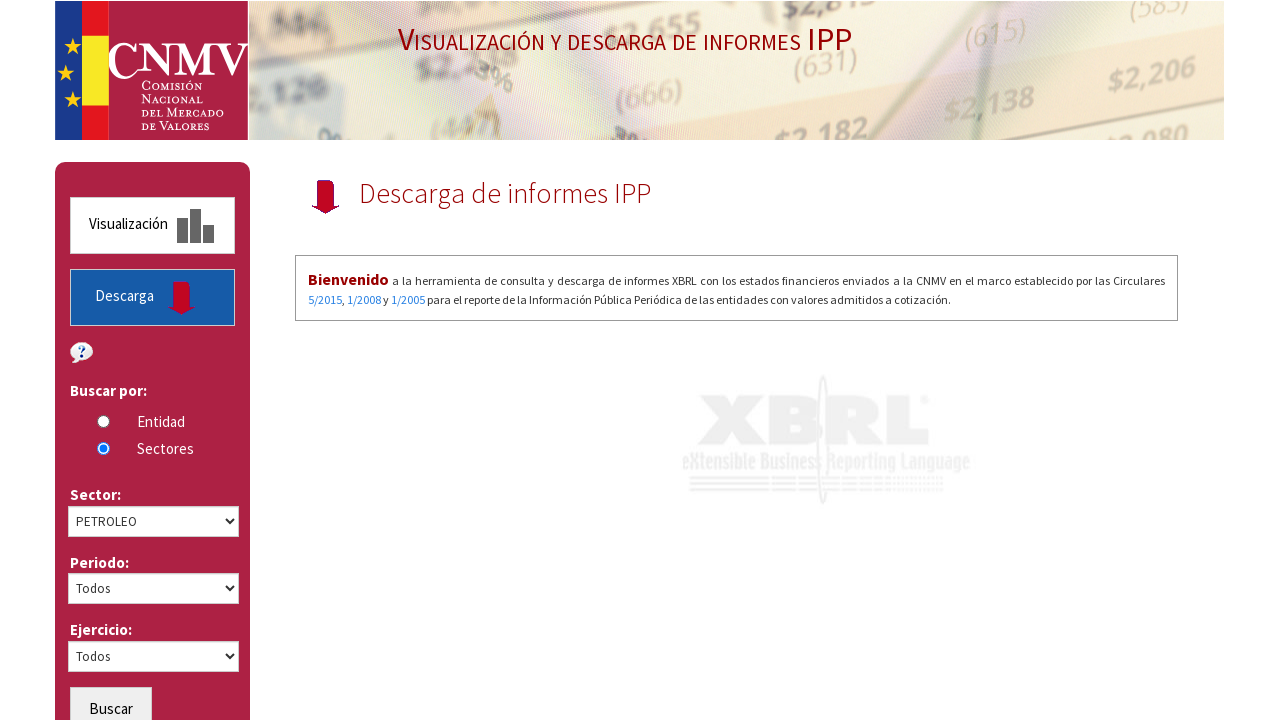

Selected 'PETROLEO' sector from dropdown on #wDescargas_drpSectores
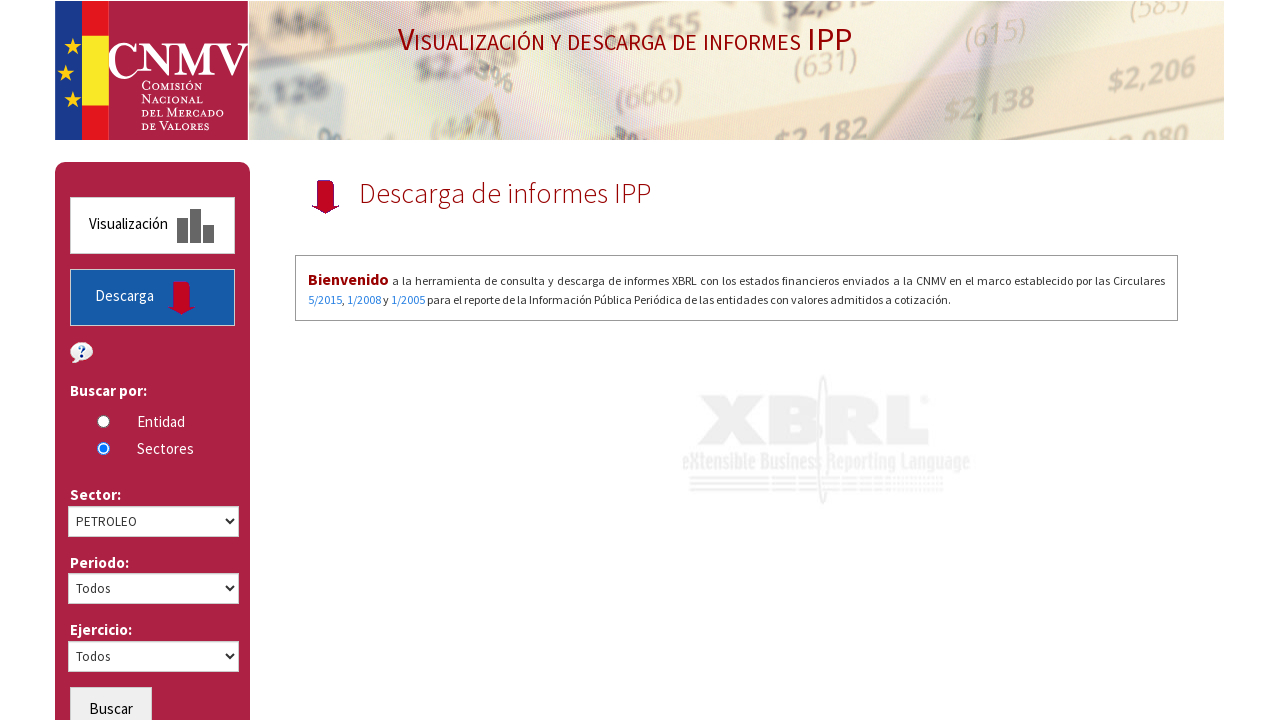

Waited for search button to load
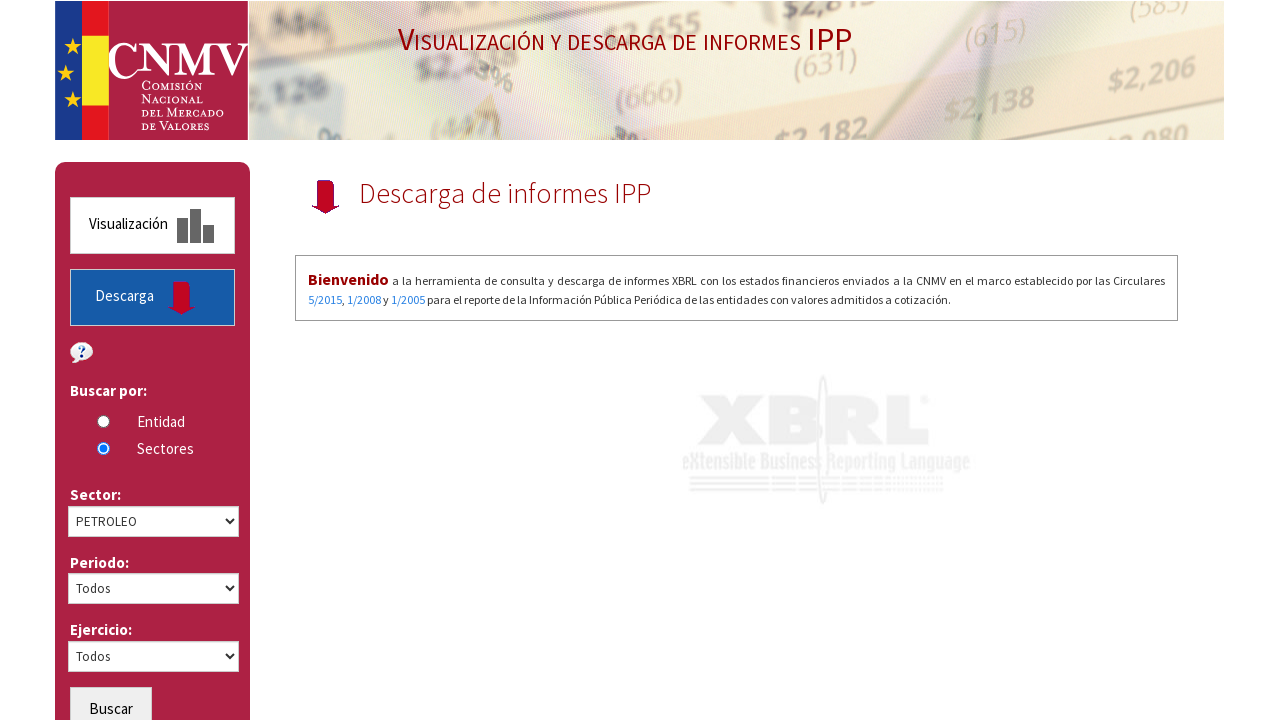

Clicked search button to perform sector search at (111, 699) on #wDescargas_btnBuscar
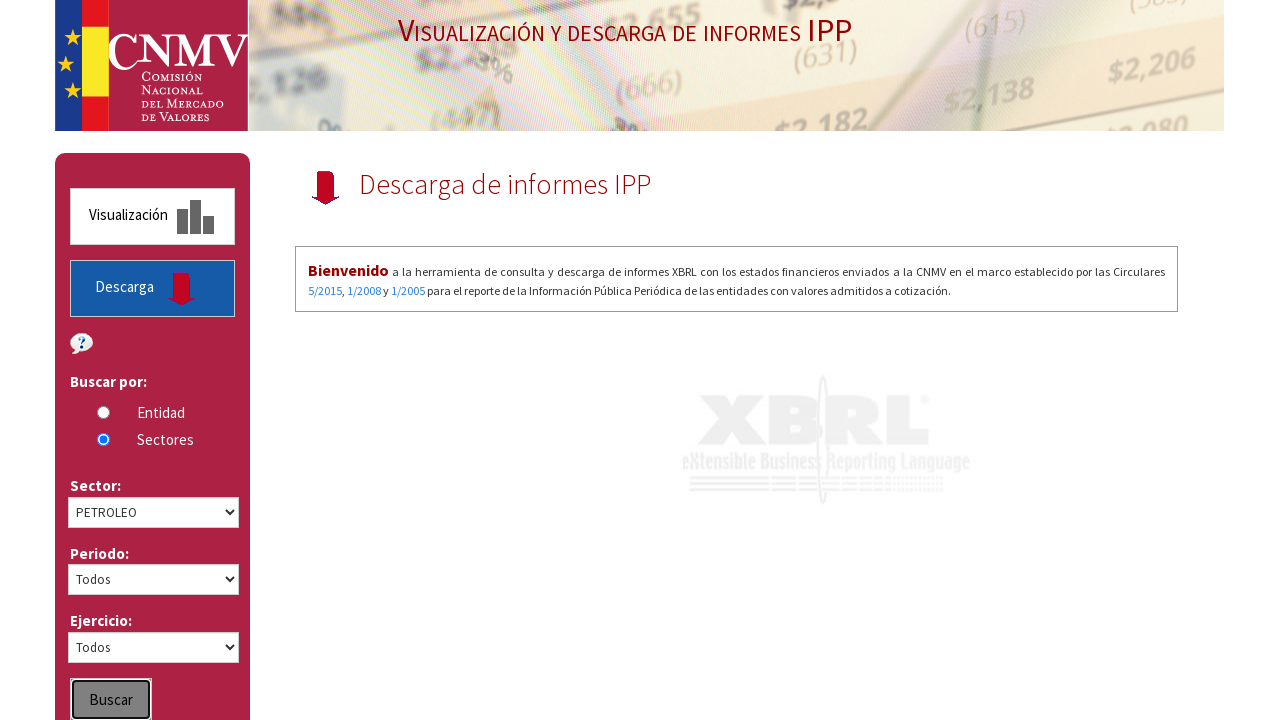

Results table loaded successfully
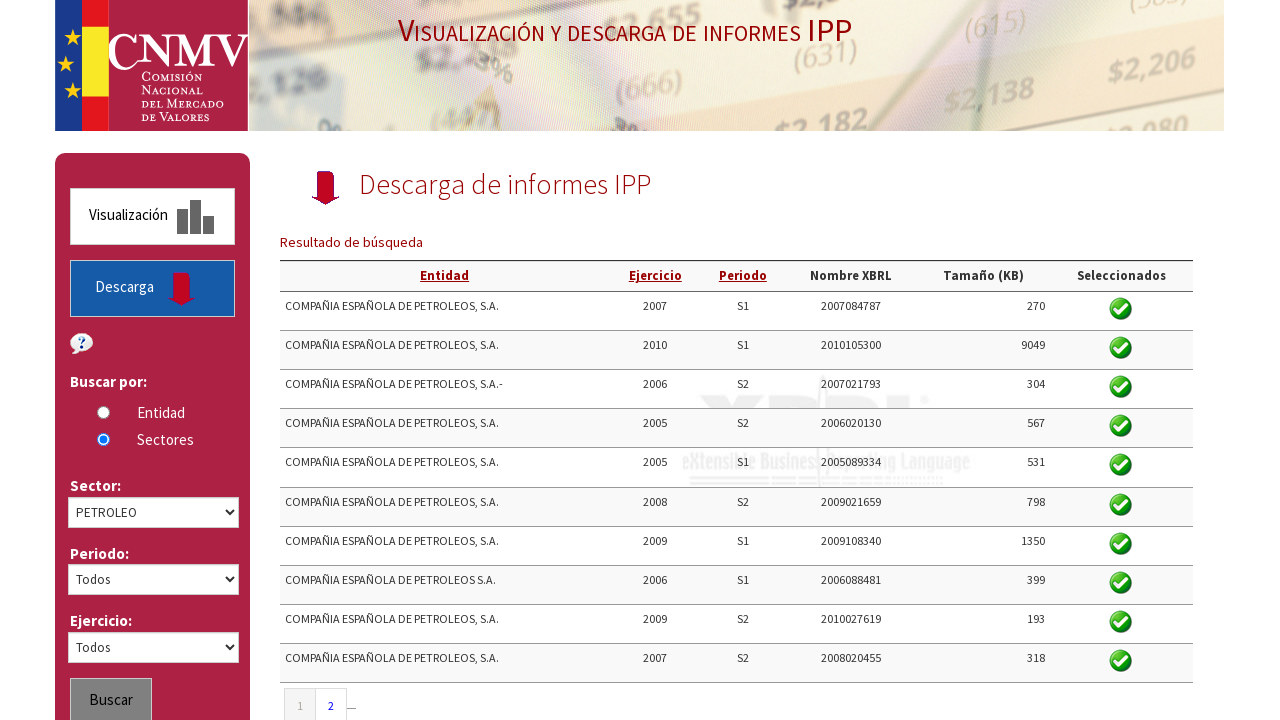

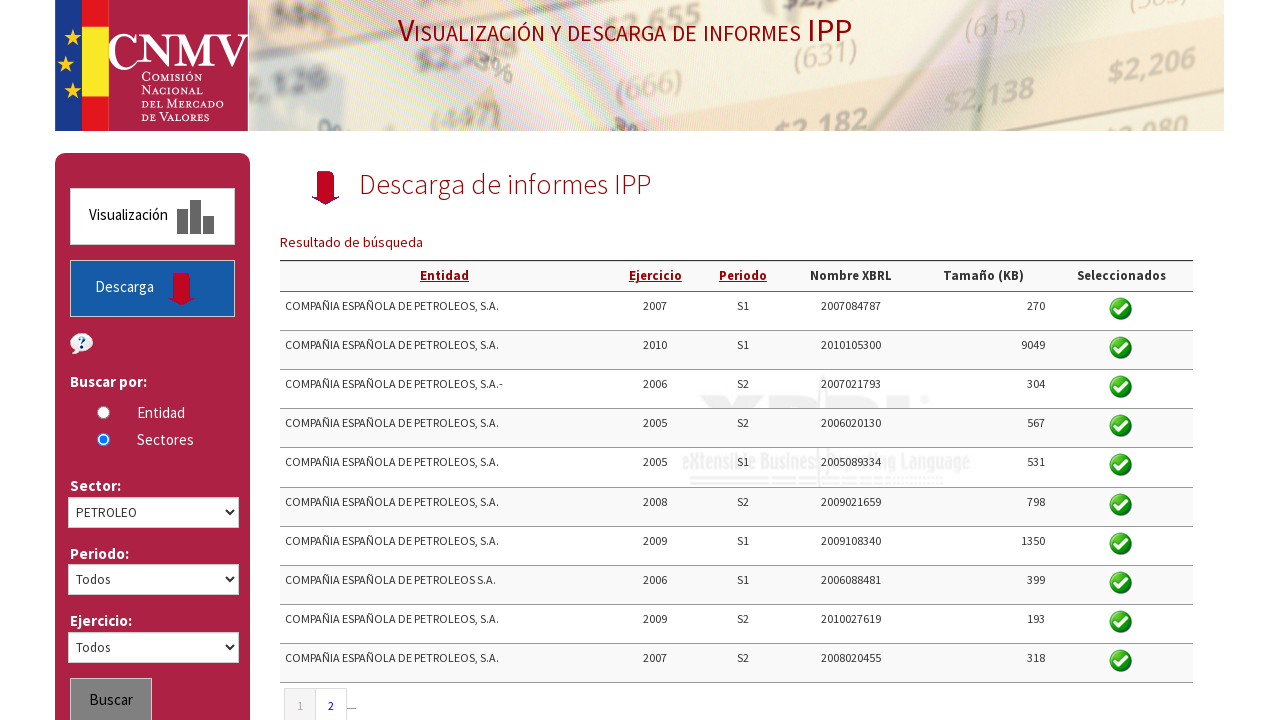